Tests dropdown functionality on the Herokuapp test page by clicking the dropdown and verifying enabled/disabled states of options

Starting URL: https://the-internet.herokuapp.com/dropdown

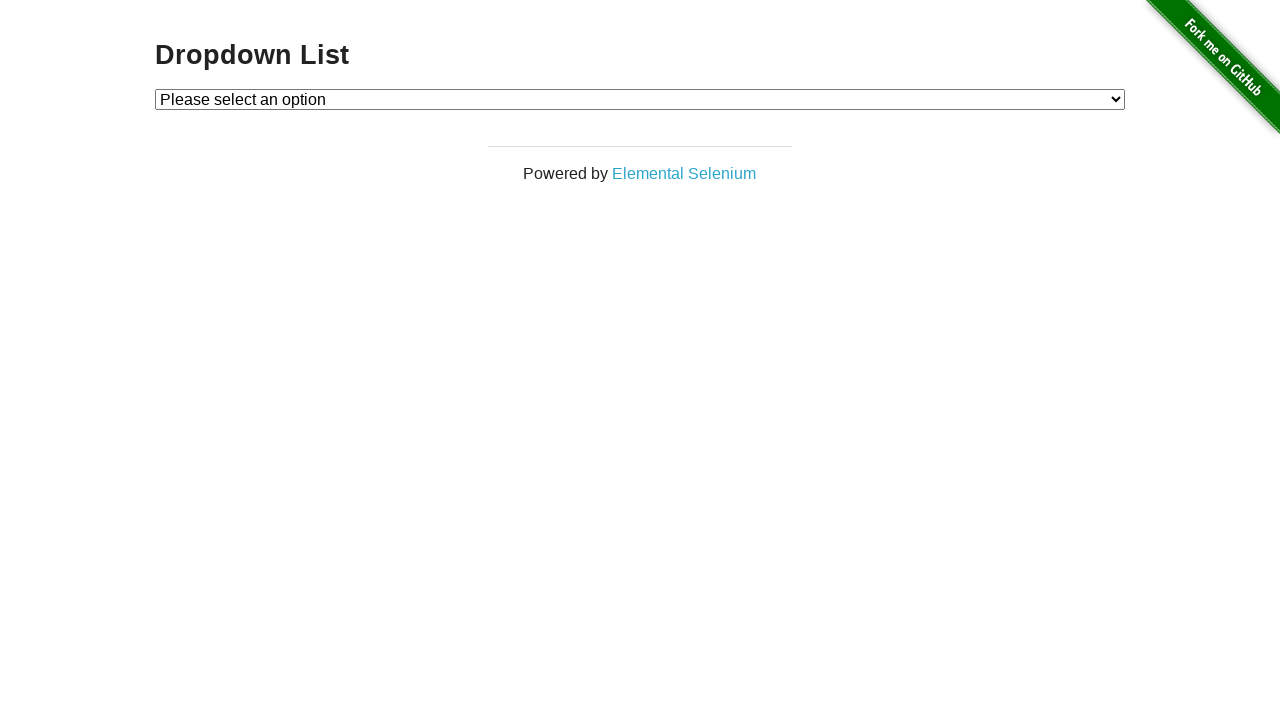

Clicked the dropdown to open it at (640, 99) on #dropdown
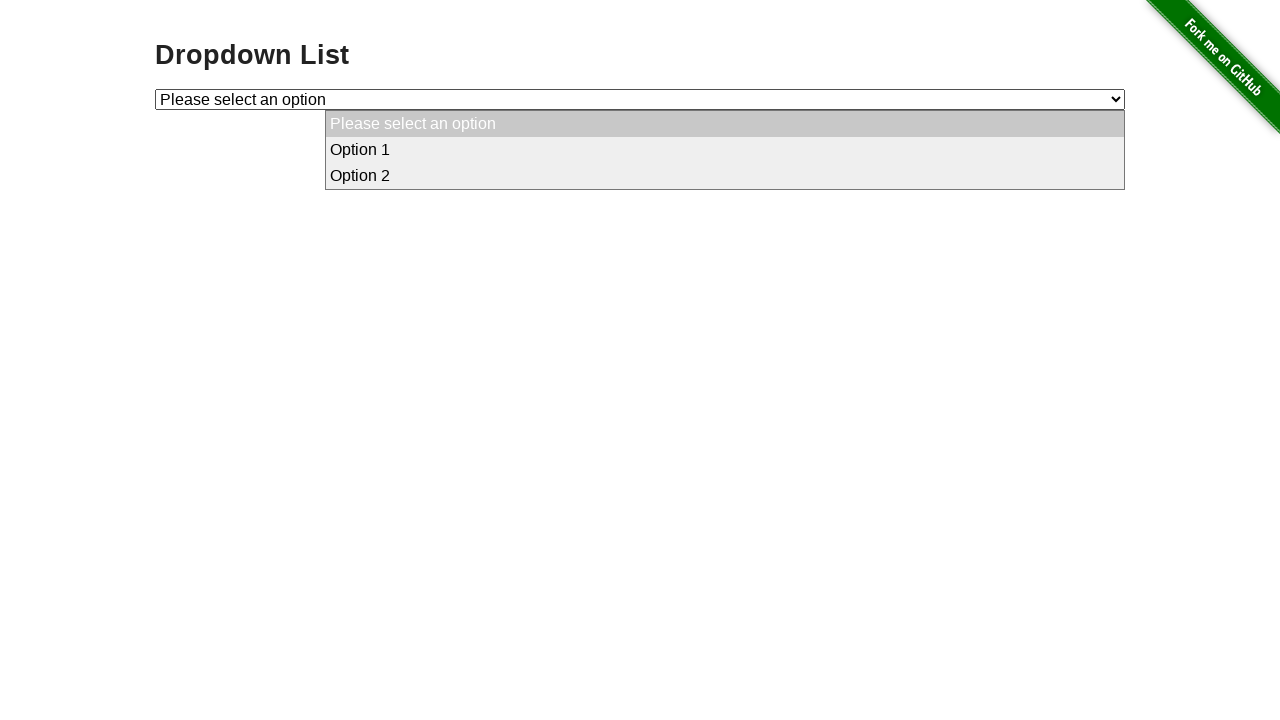

Selected Option 1 from the dropdown on #dropdown
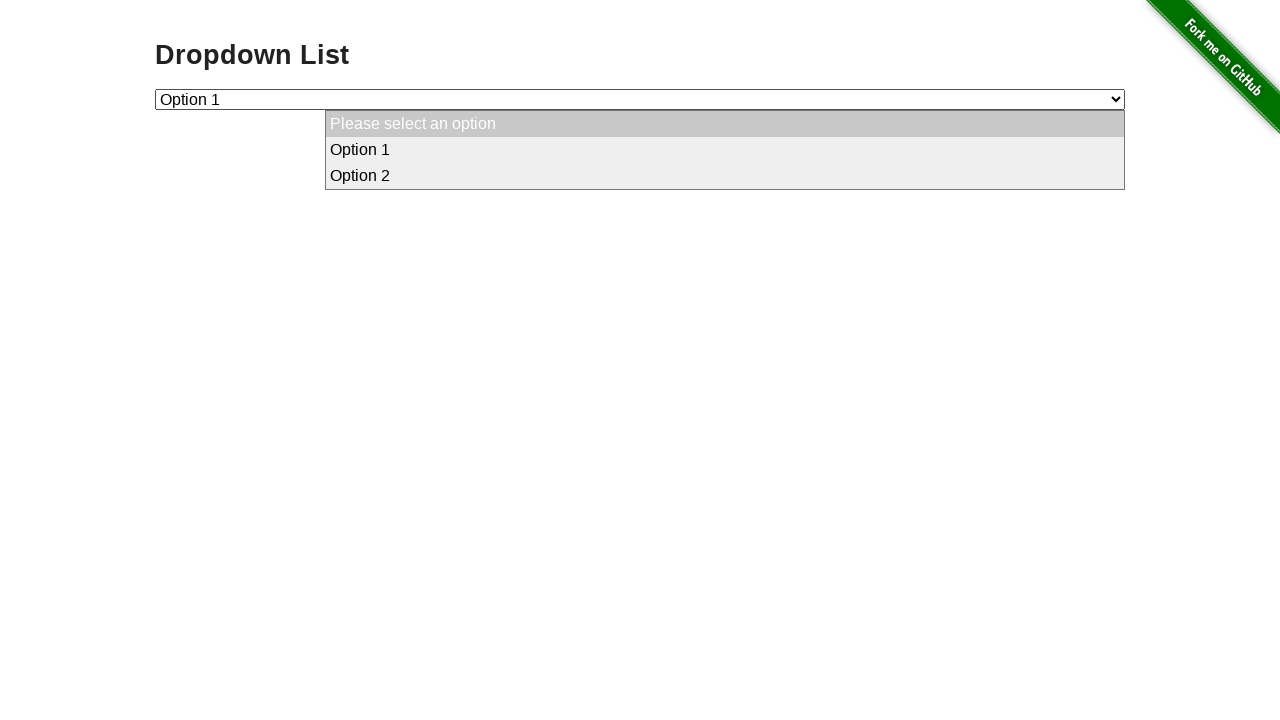

Verified that the dropdown is enabled
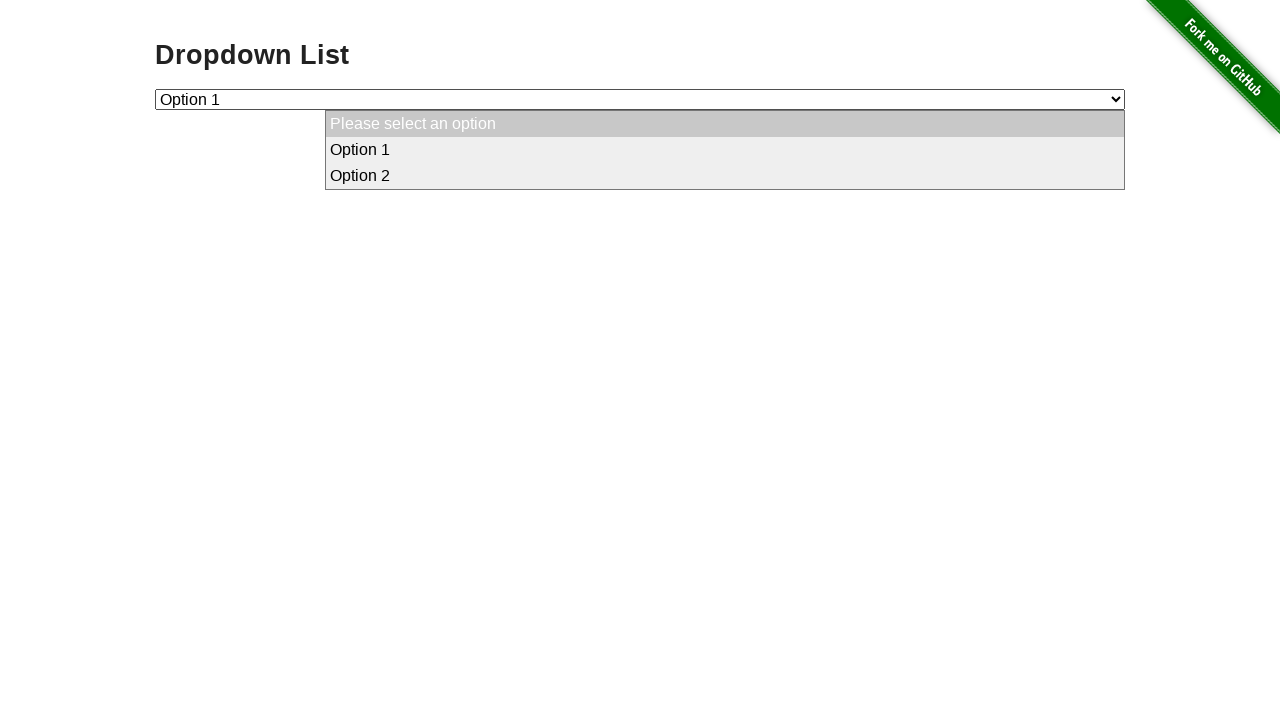

Verified that the first option (placeholder) is disabled
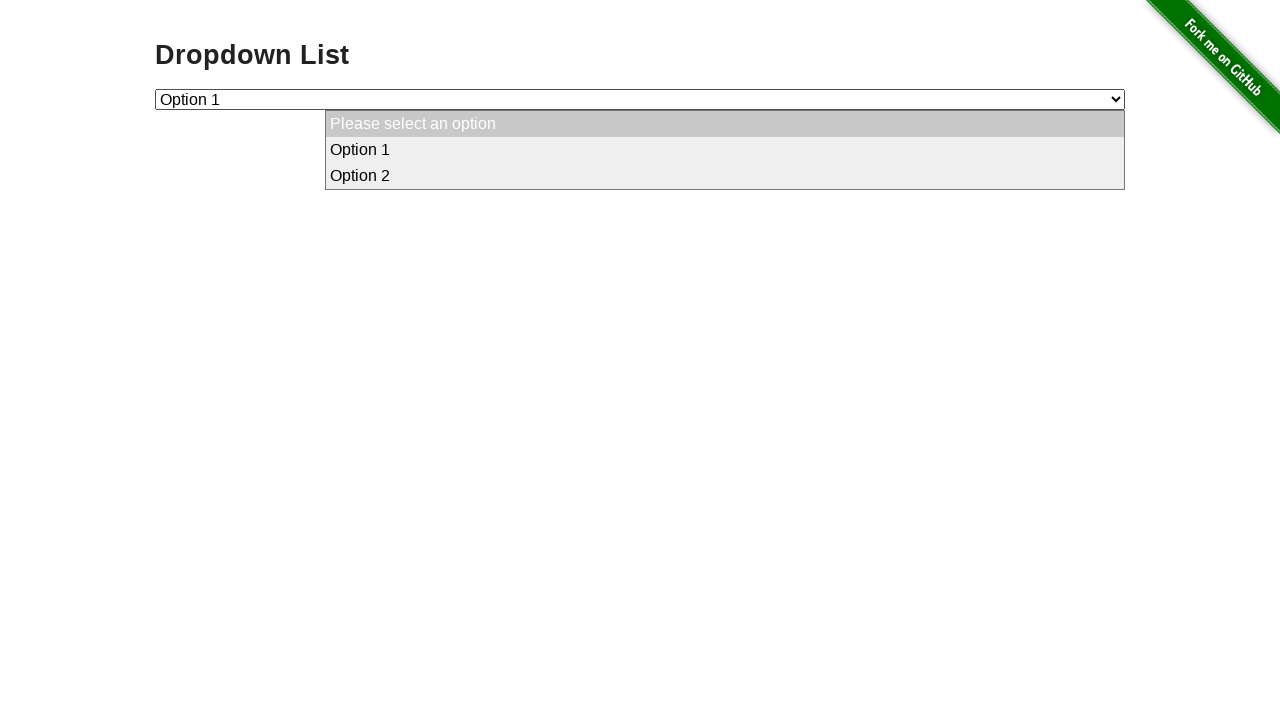

Selected Option 2 from the dropdown to verify dropdown functionality on #dropdown
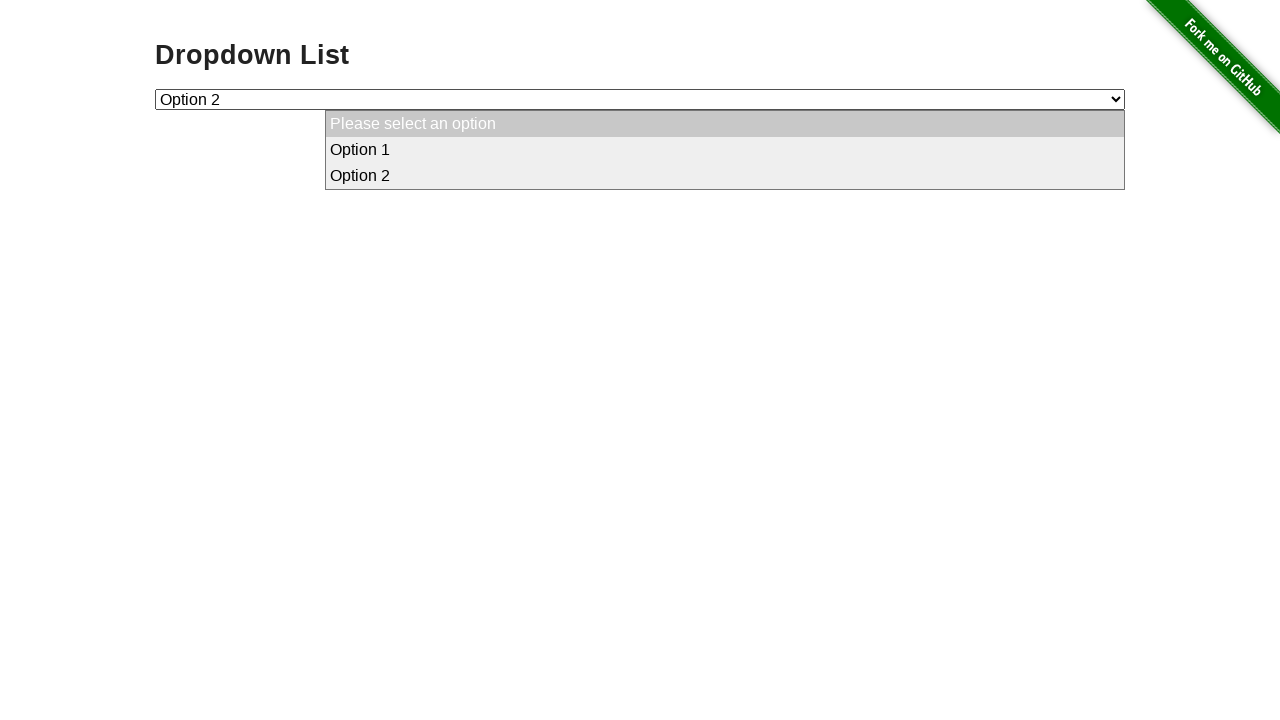

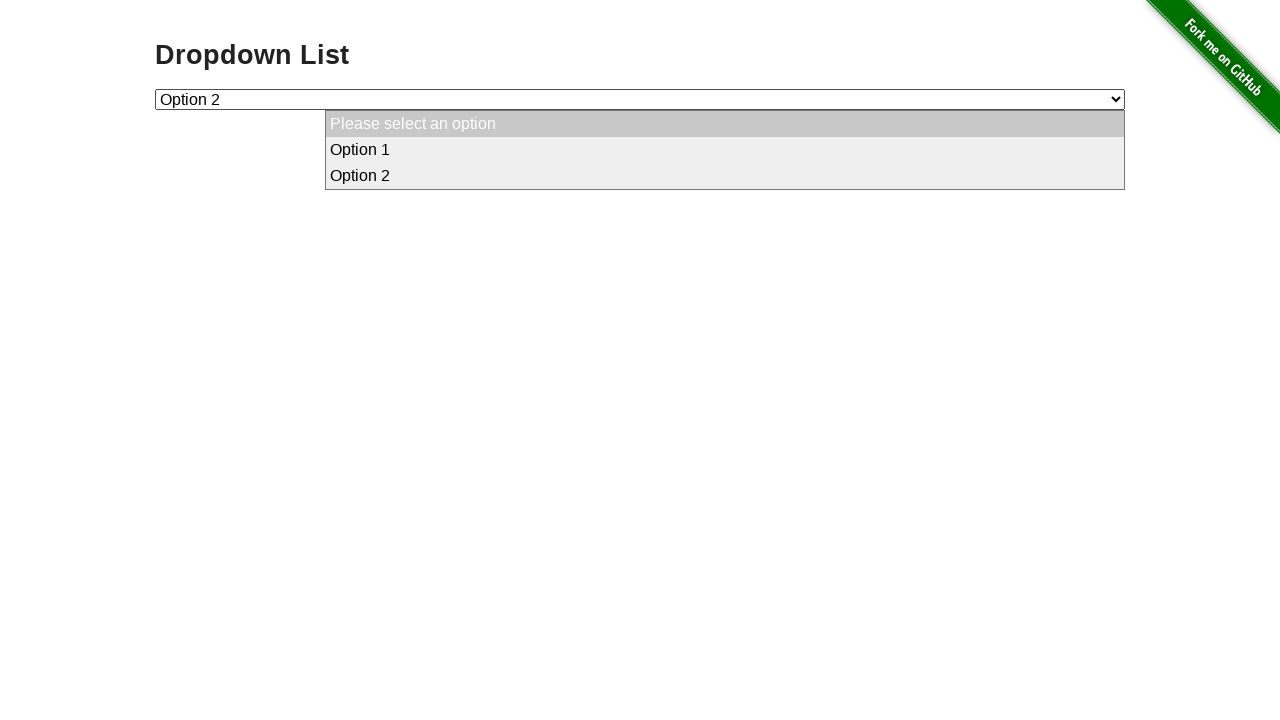